Tests the search functionality on LambdaTest Ecommerce Playground by searching for "iphone" and verifying search results are displayed with prices.

Starting URL: https://ecommerce-playground.lambdatest.io/

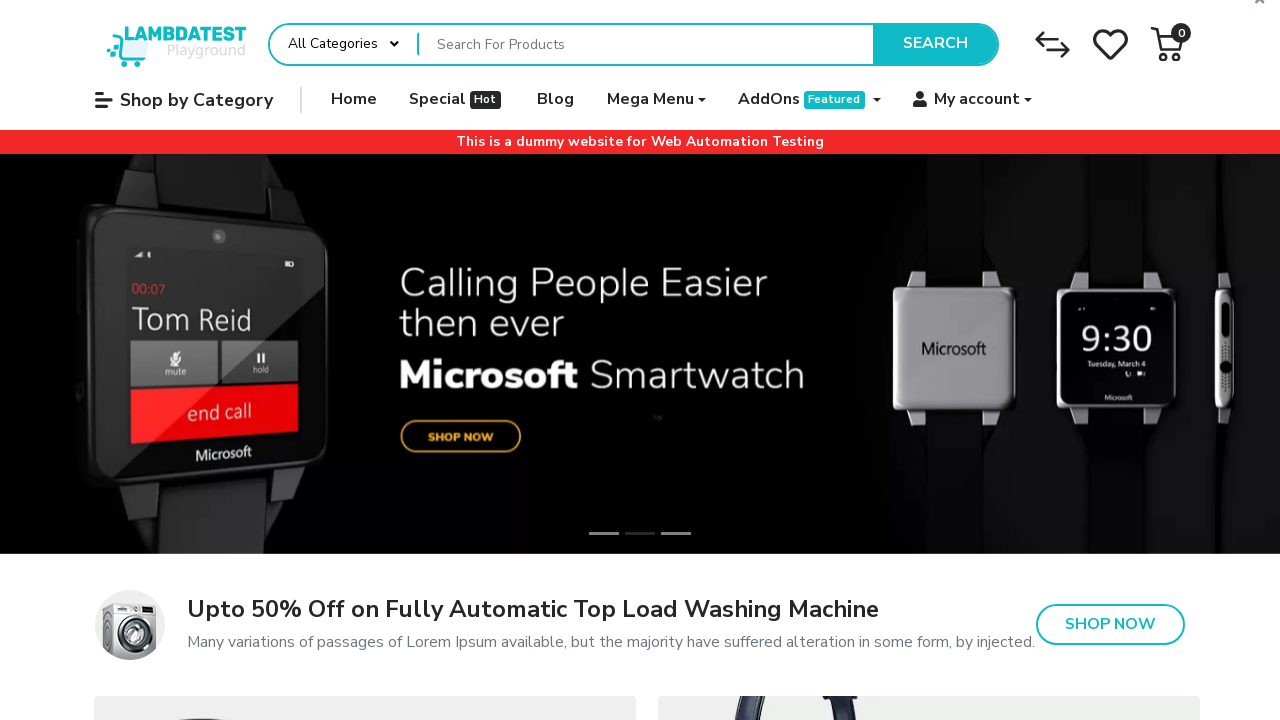

Filled search box with 'iphone' on input[name='search']
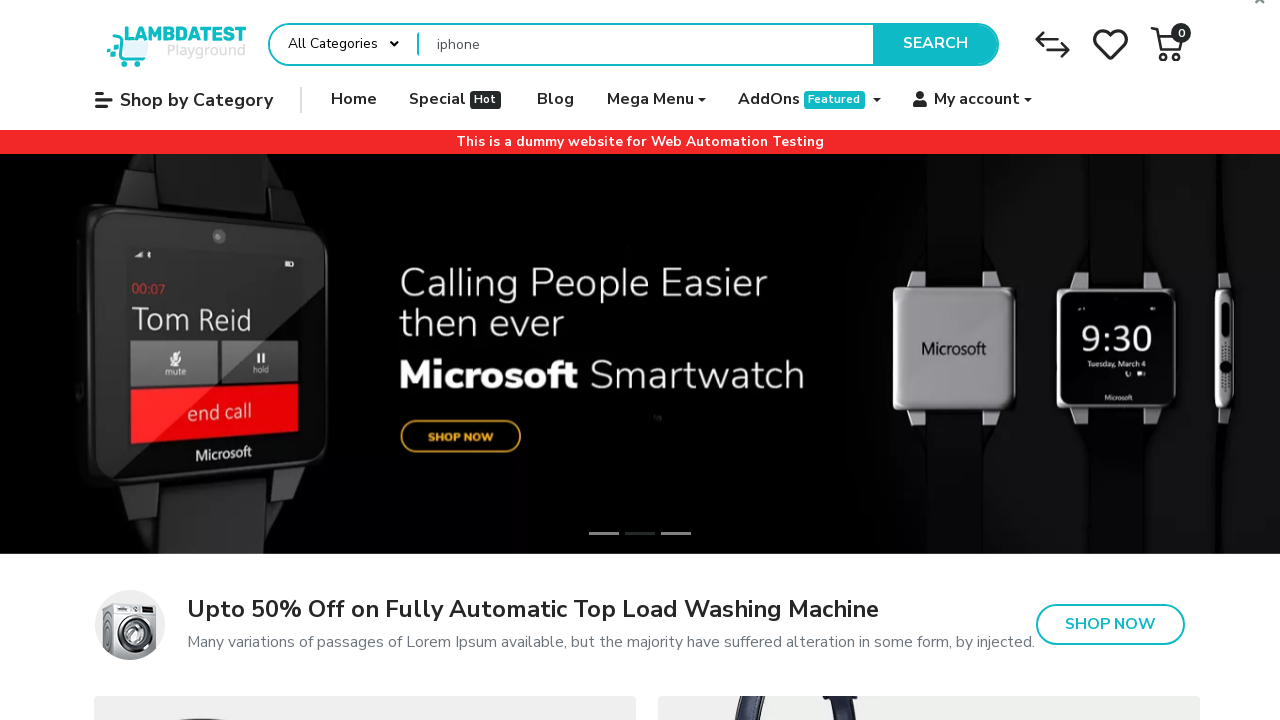

Clicked Search button at (935, 44) on xpath=//*[text()='Search']
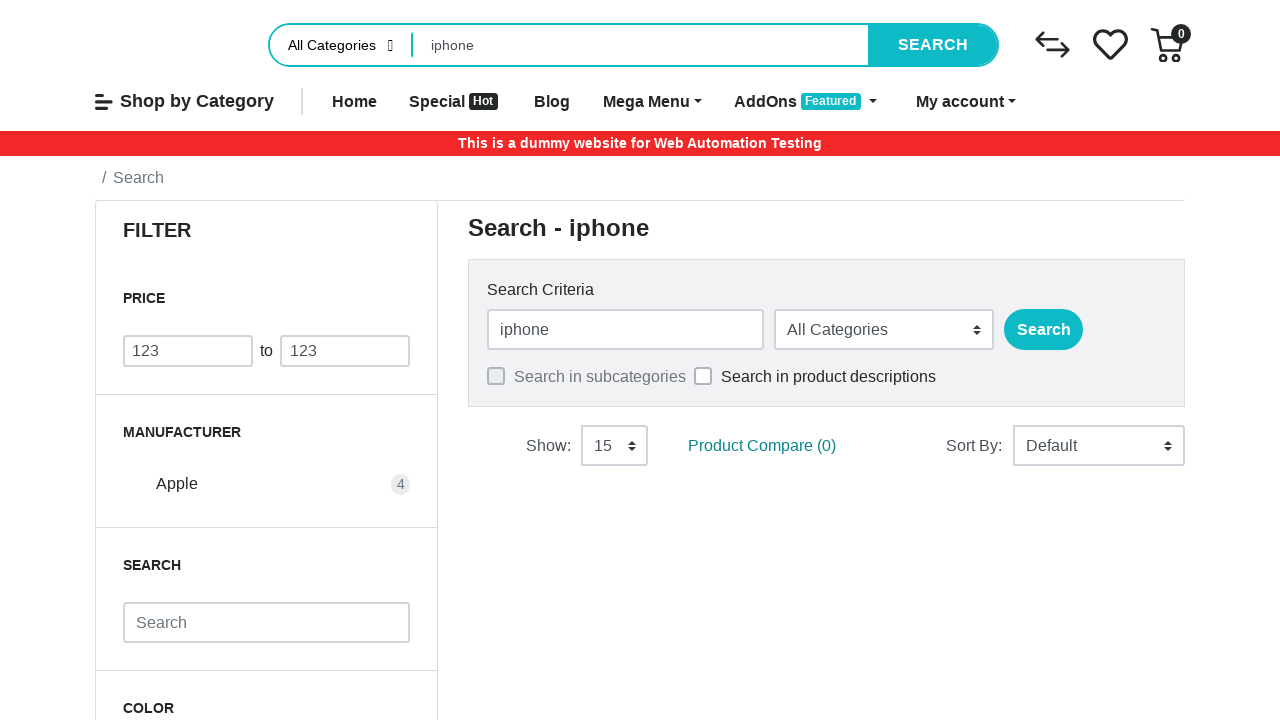

Search results loaded with product prices displayed
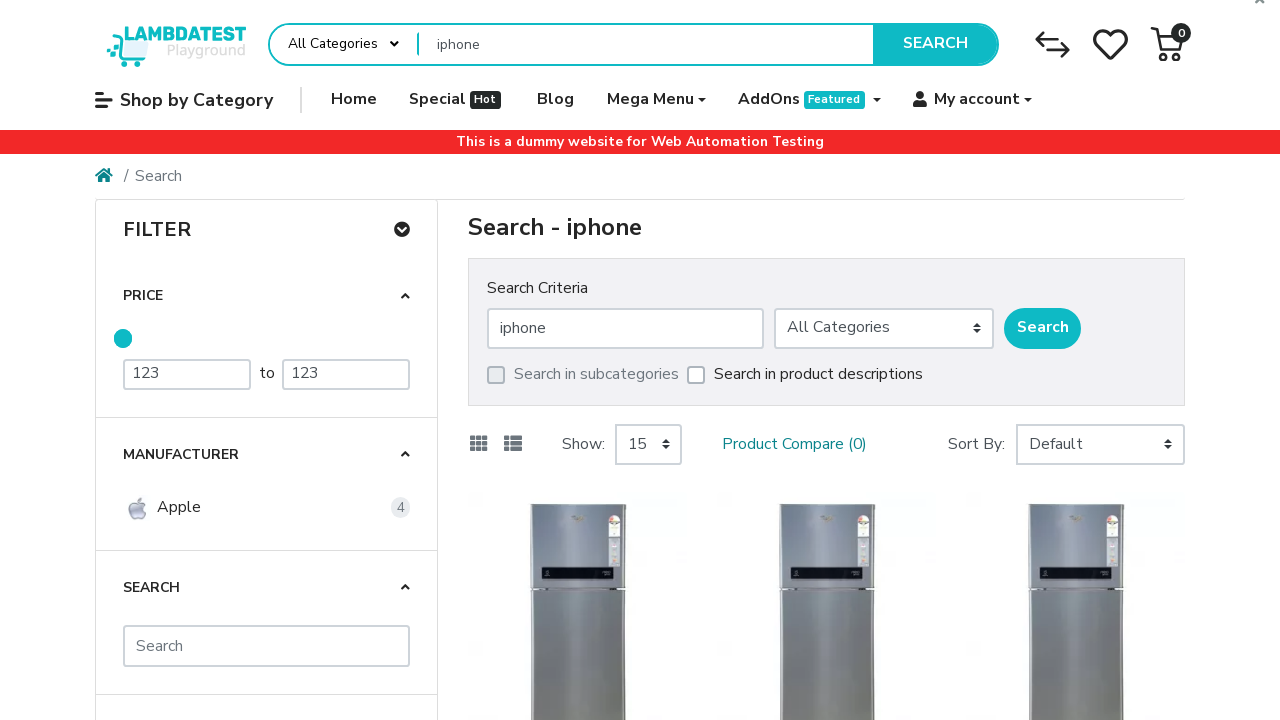

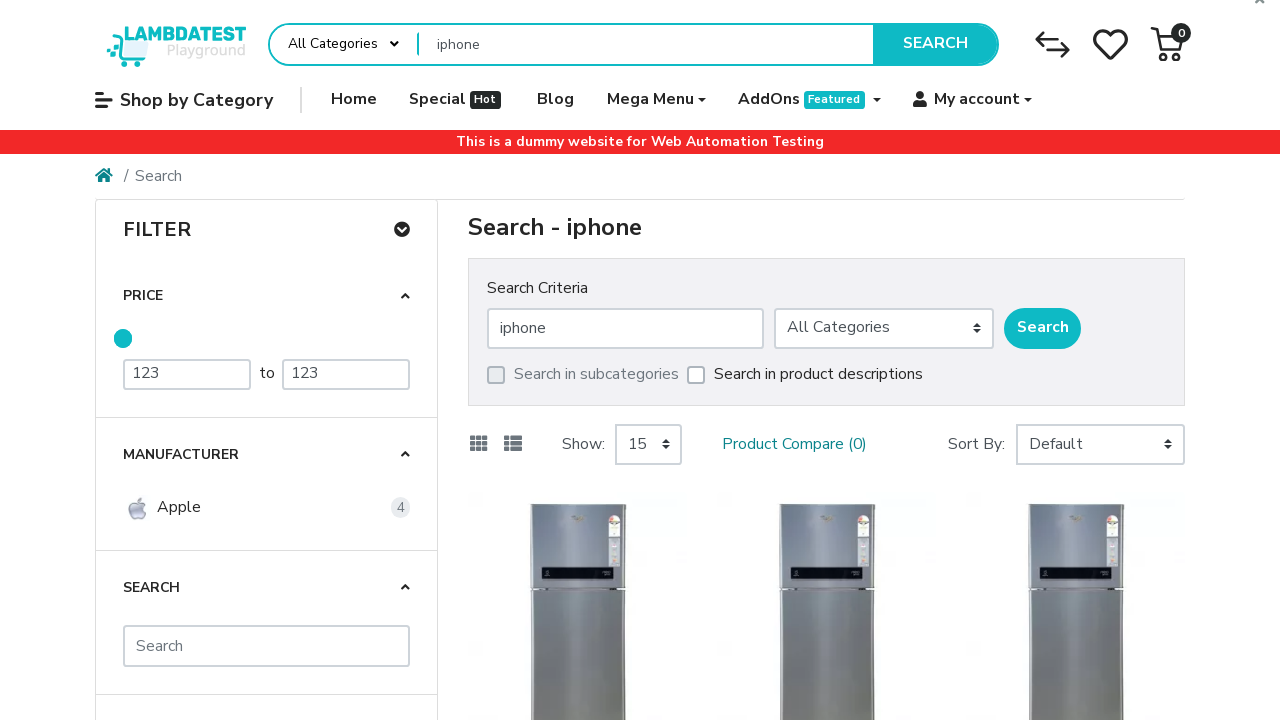